Tests that Clear completed button is hidden when no items are completed

Starting URL: https://demo.playwright.dev/todomvc

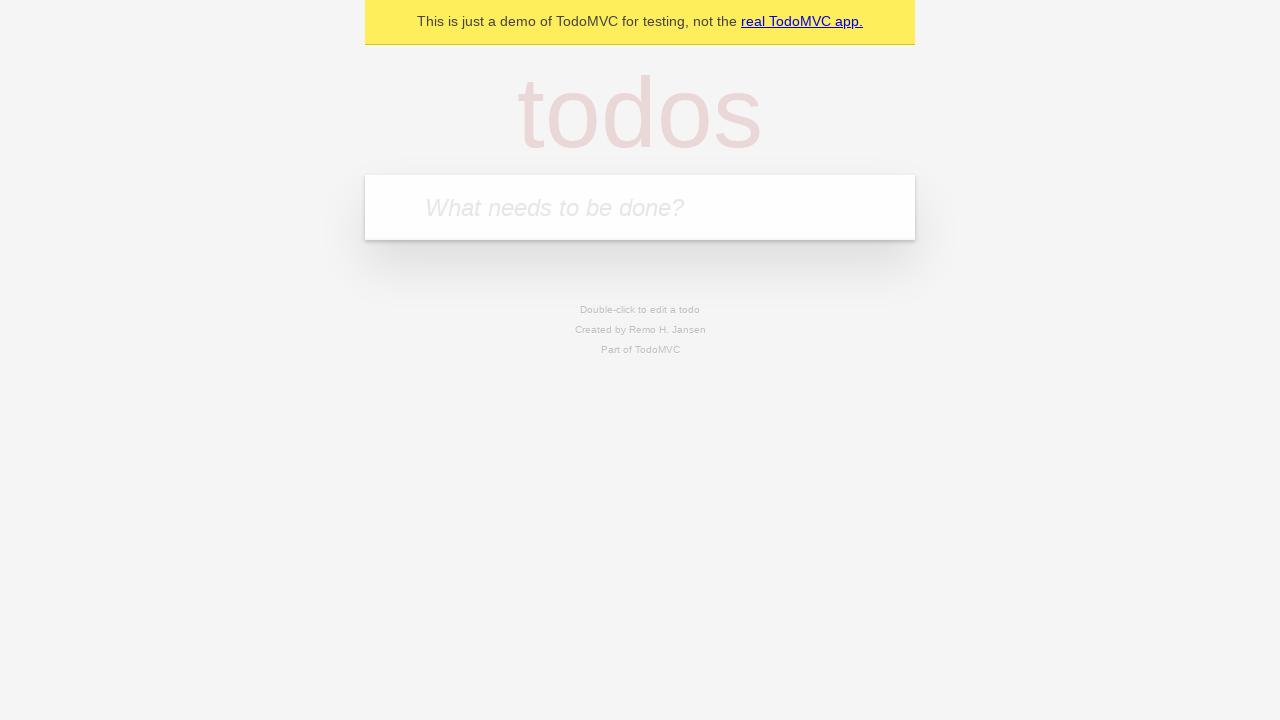

Filled new todo input with 'buy some cheese' on .new-todo
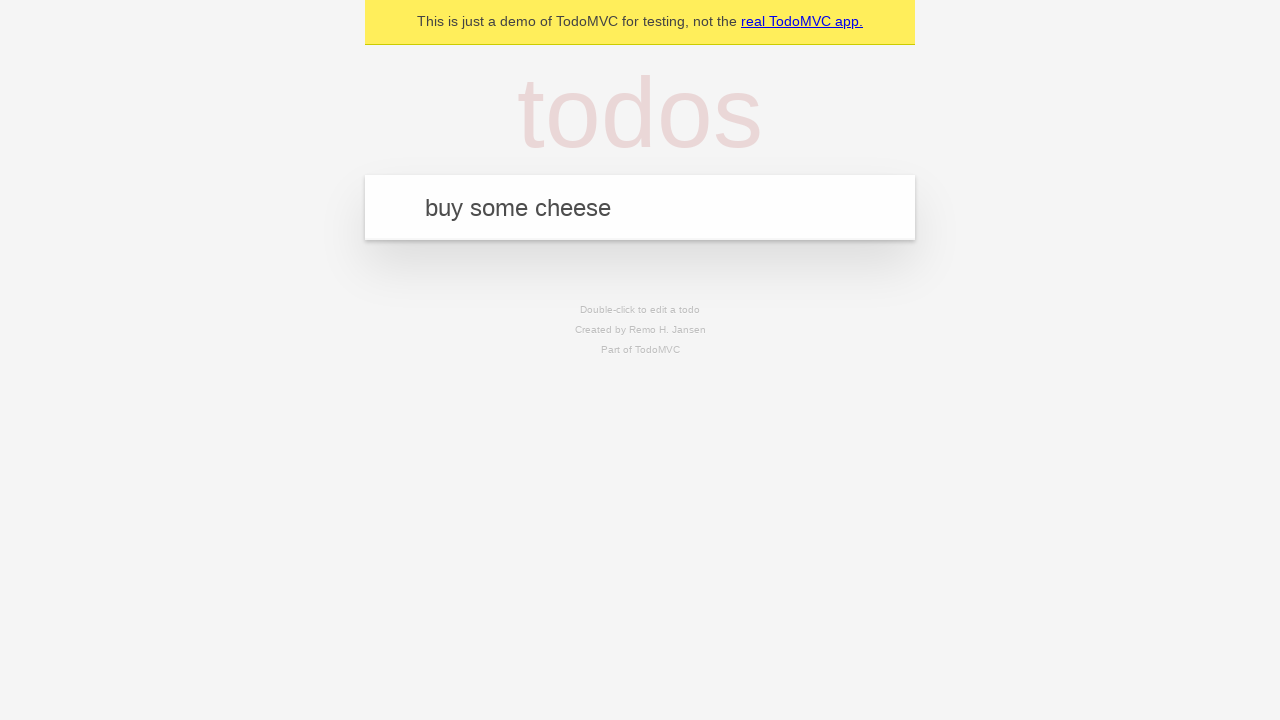

Pressed Enter to add first todo item on .new-todo
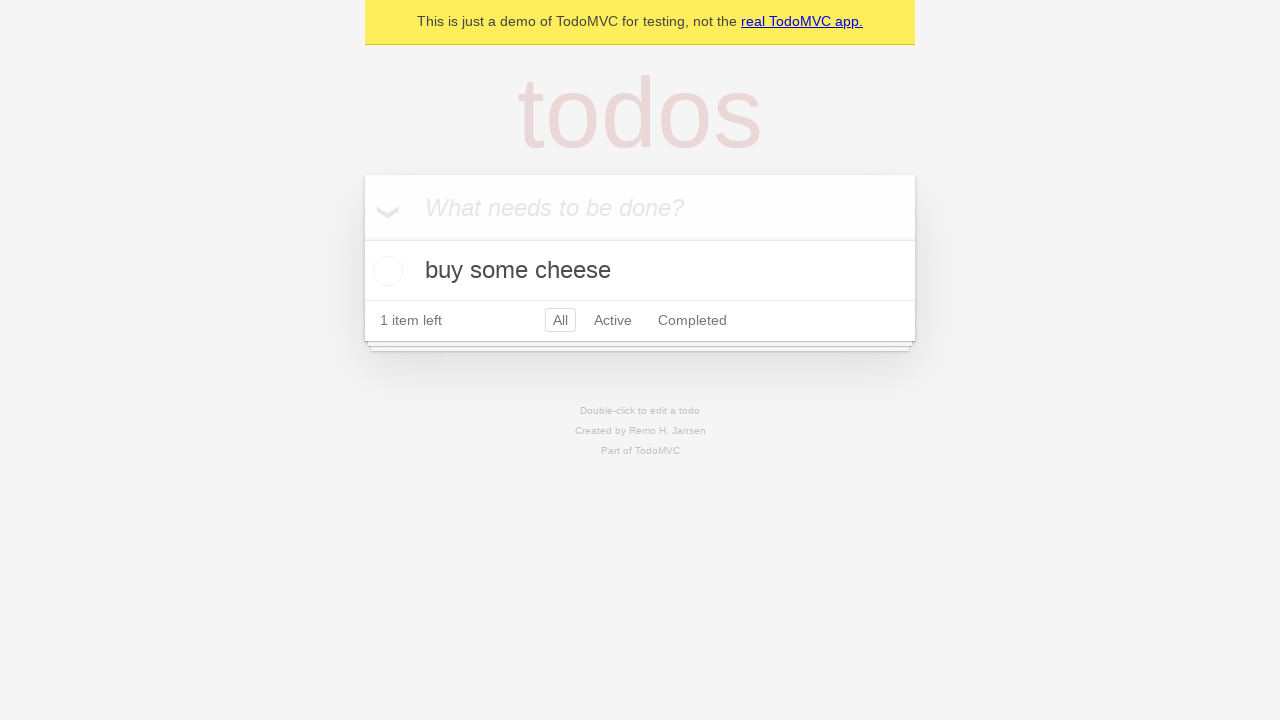

Filled new todo input with 'feed the cat' on .new-todo
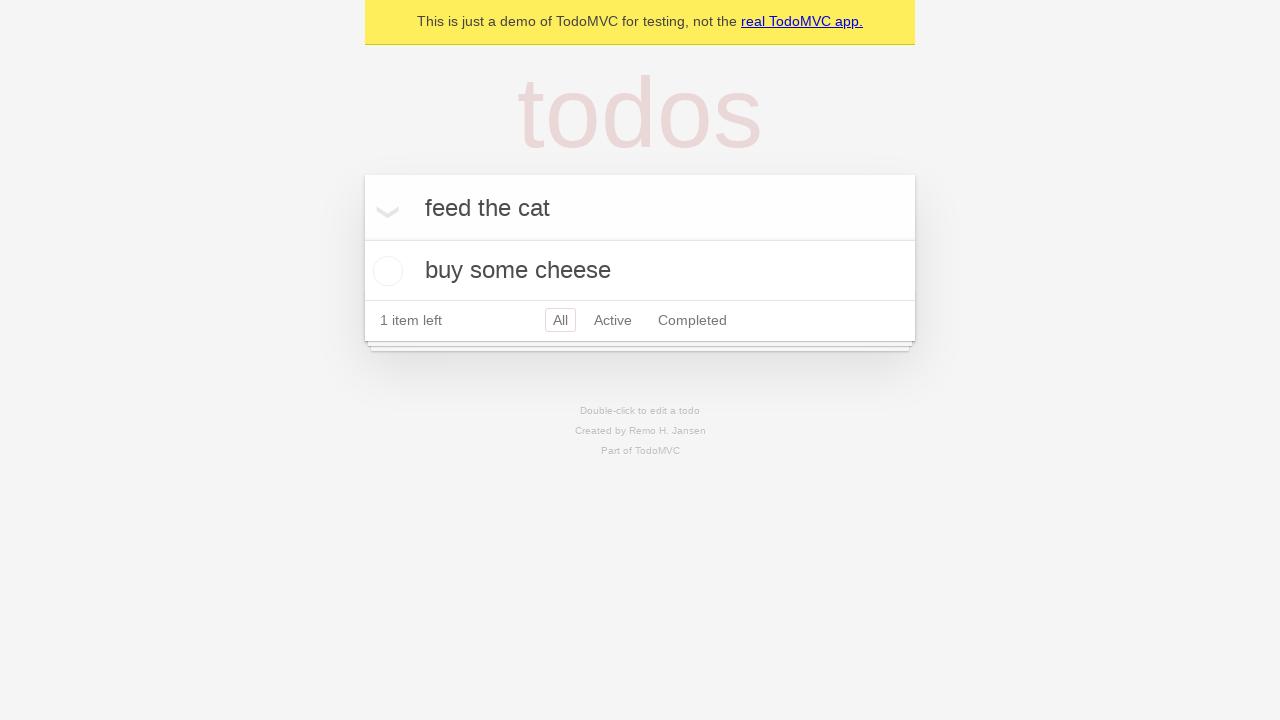

Pressed Enter to add second todo item on .new-todo
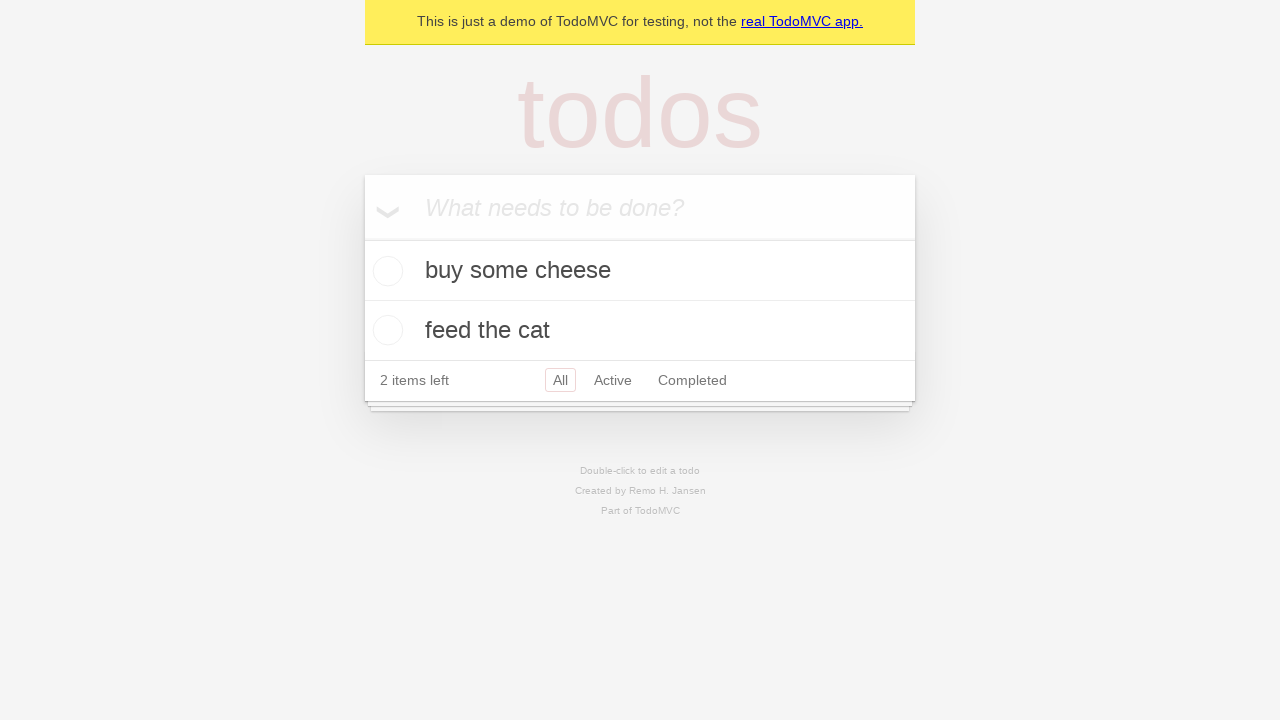

Filled new todo input with 'book a doctors appointment' on .new-todo
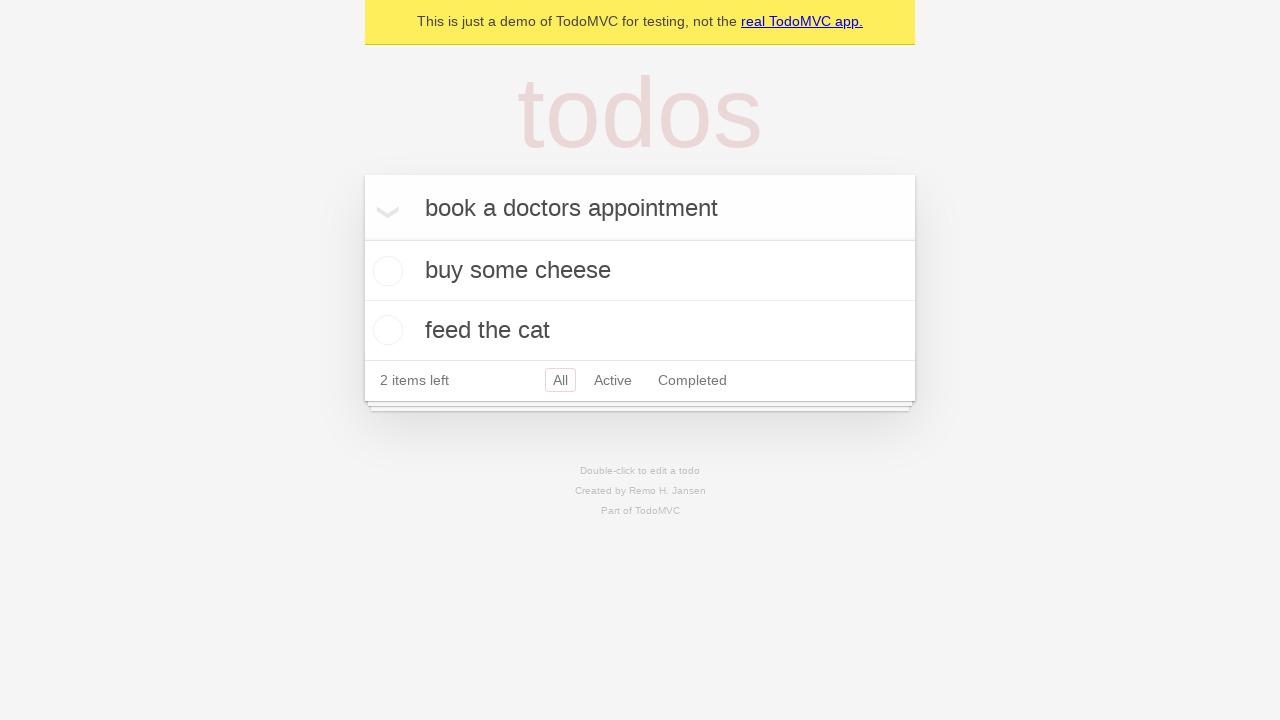

Pressed Enter to add third todo item on .new-todo
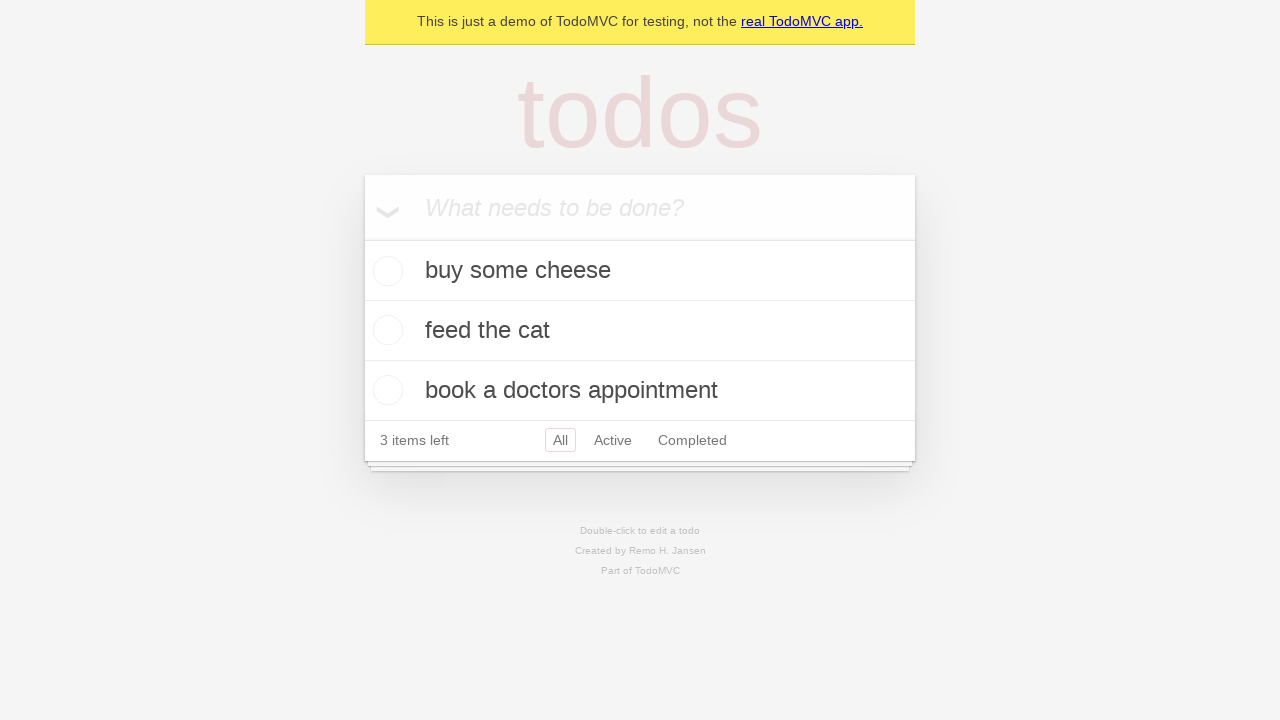

Checked first todo item as completed at (385, 271) on .todo-list li .toggle >> nth=0
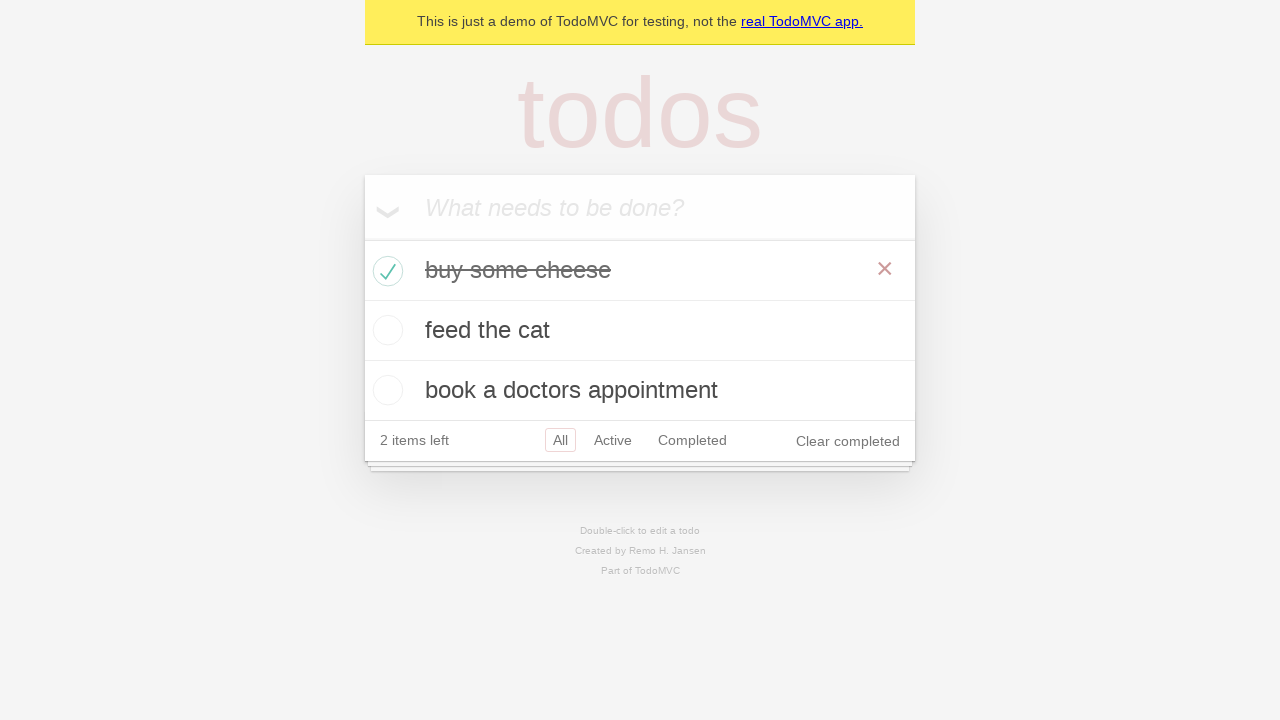

Clicked Clear completed button to remove completed item at (848, 441) on .clear-completed
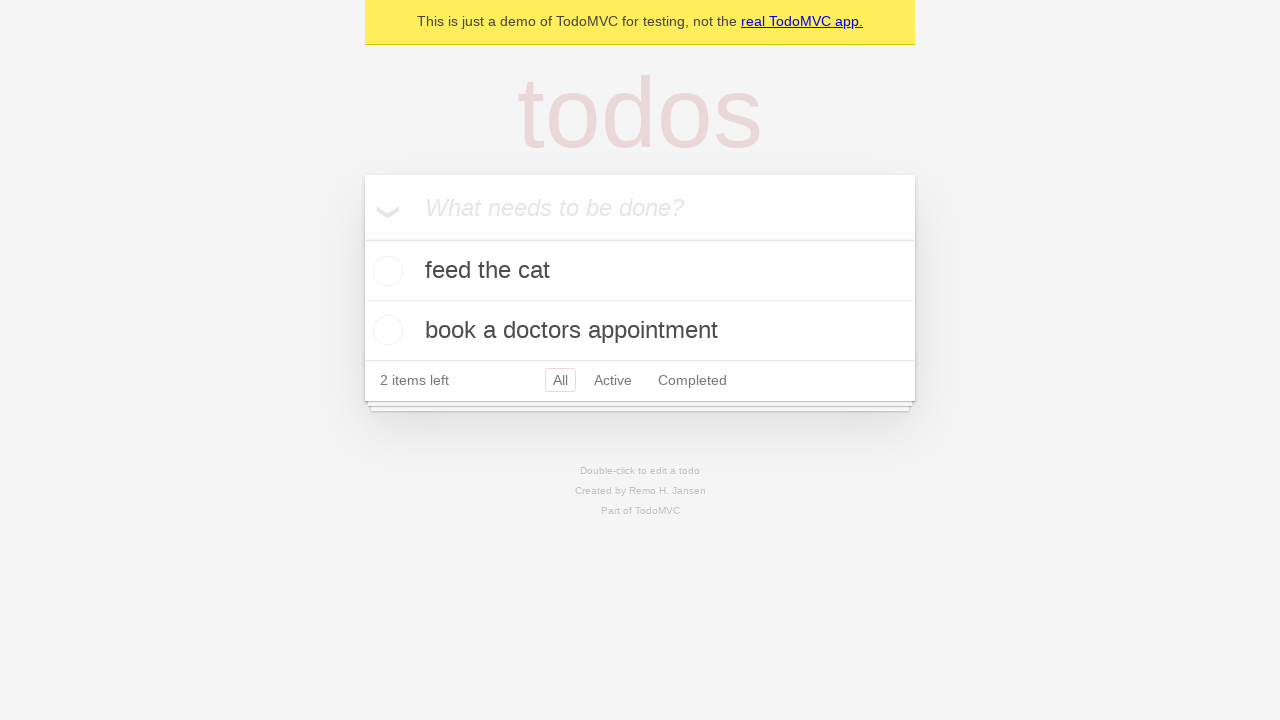

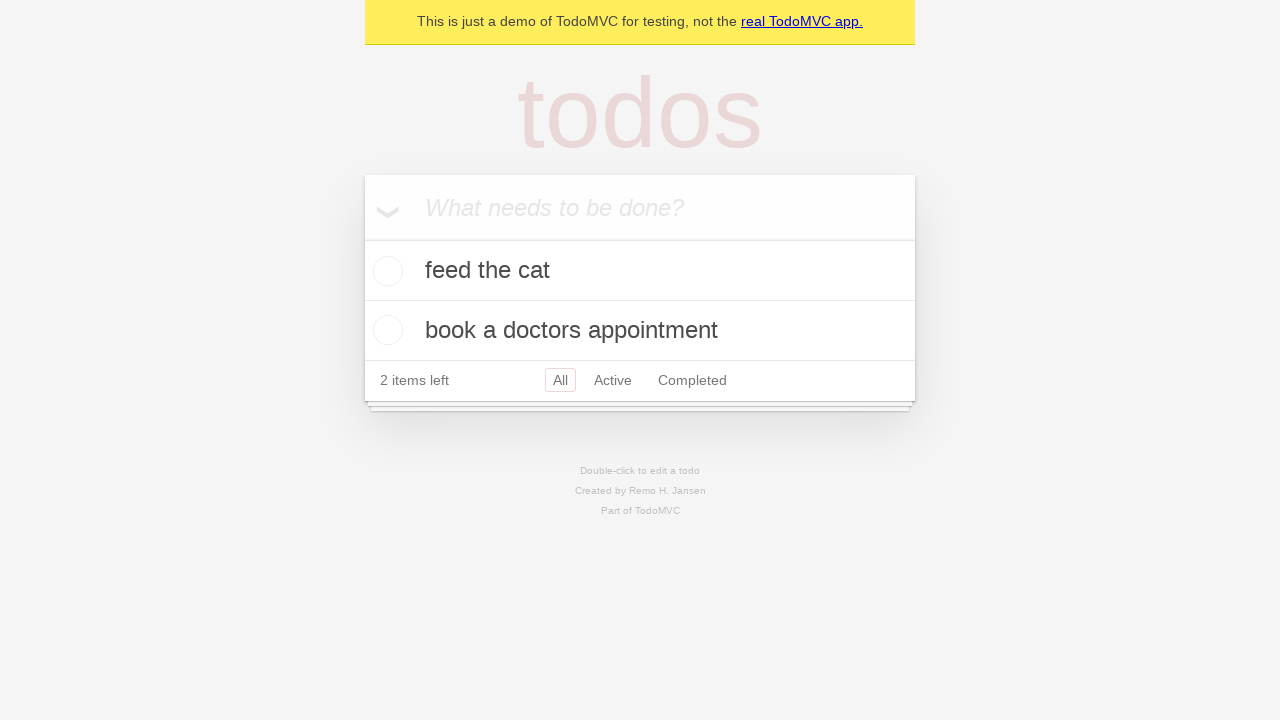